Tests that the counter displays the current number of todo items as they are added

Starting URL: https://demo.playwright.dev/todomvc

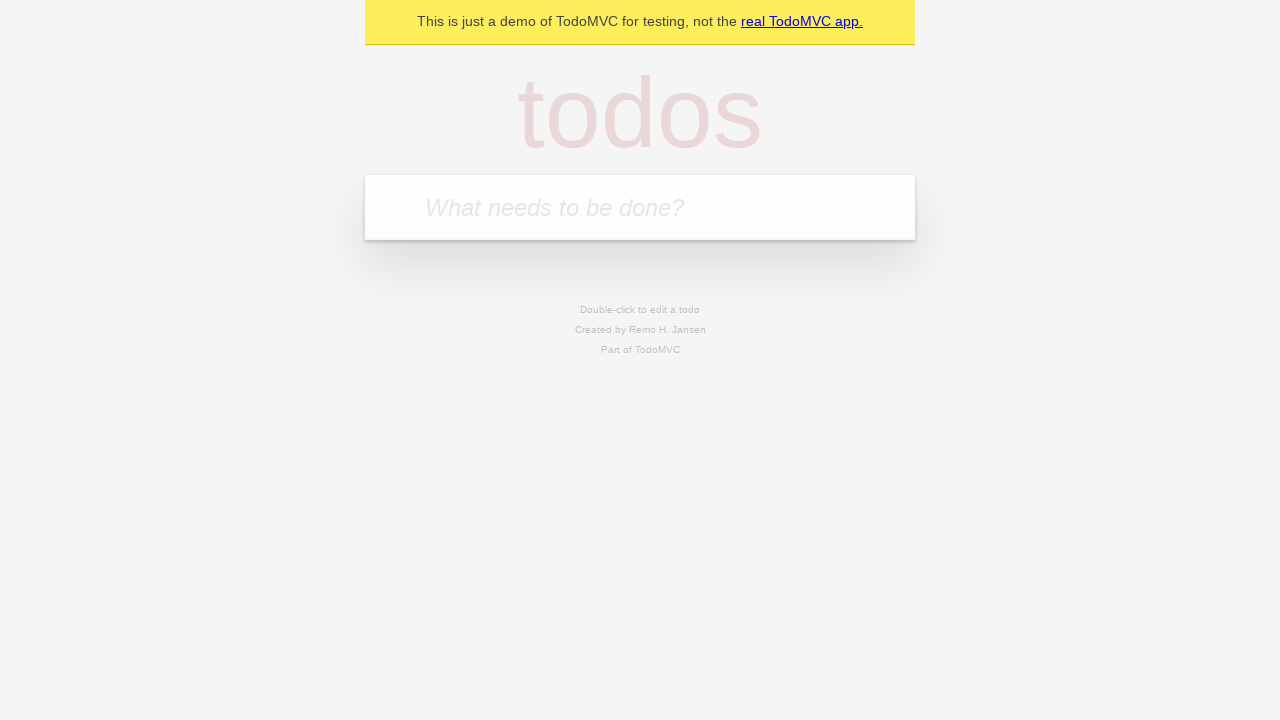

Located the todo input field
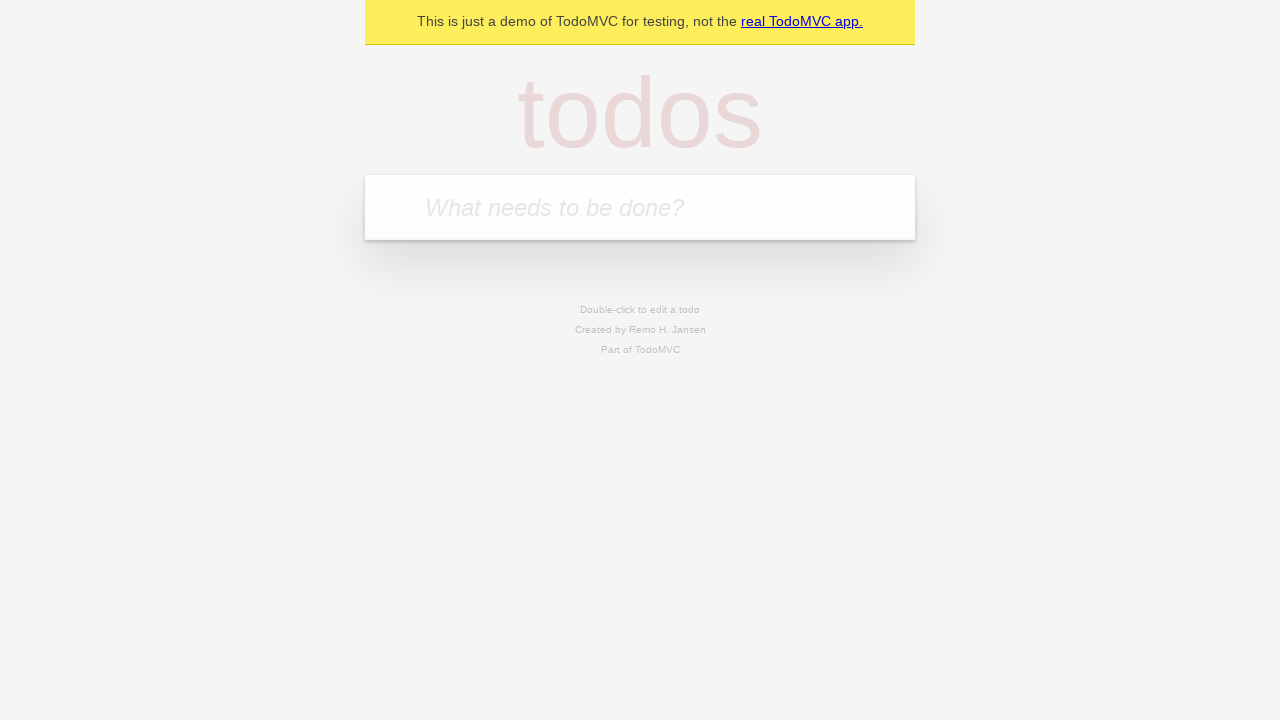

Filled todo input with 'buy some cheese' on internal:attr=[placeholder="What needs to be done?"i]
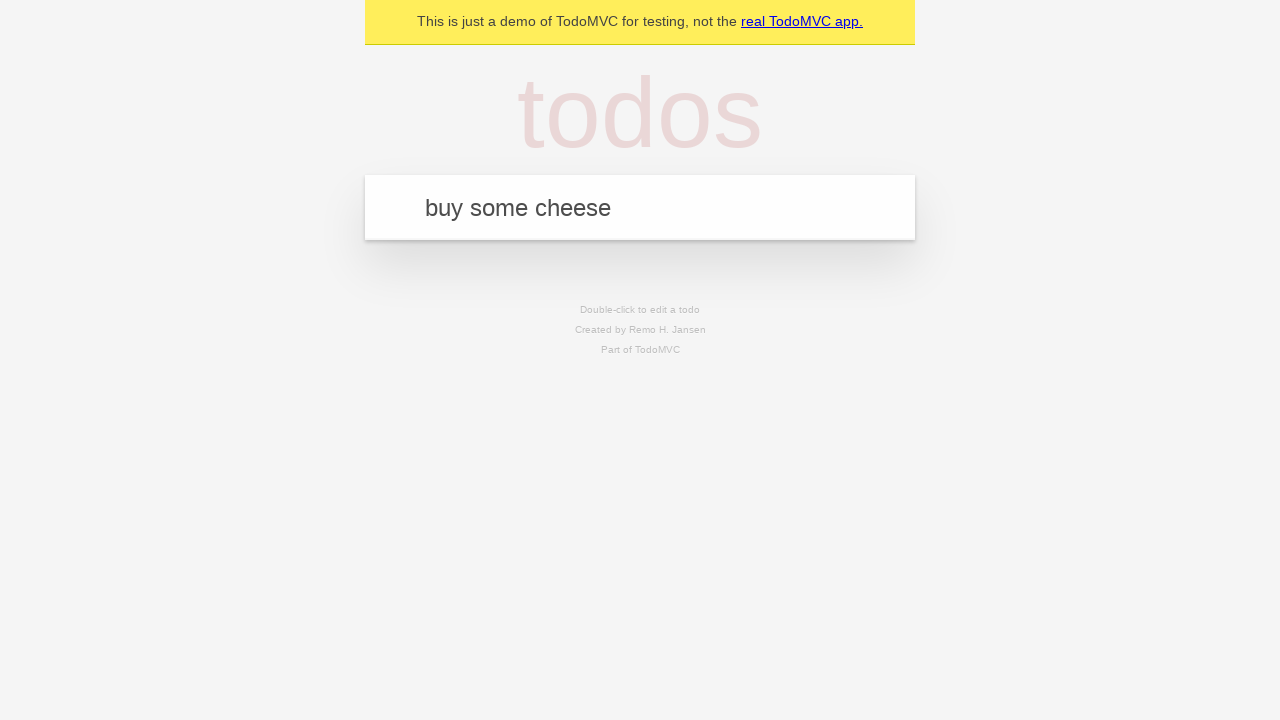

Pressed Enter to create first todo item on internal:attr=[placeholder="What needs to be done?"i]
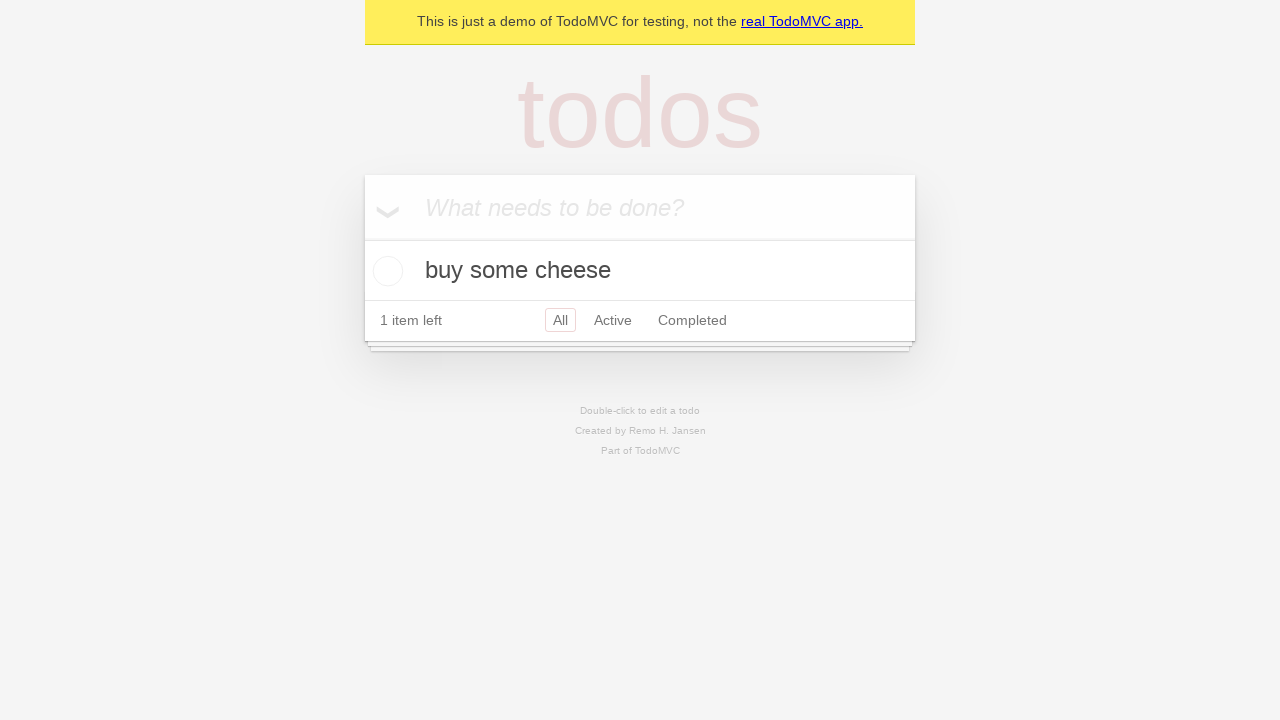

Todo counter element loaded after first item created
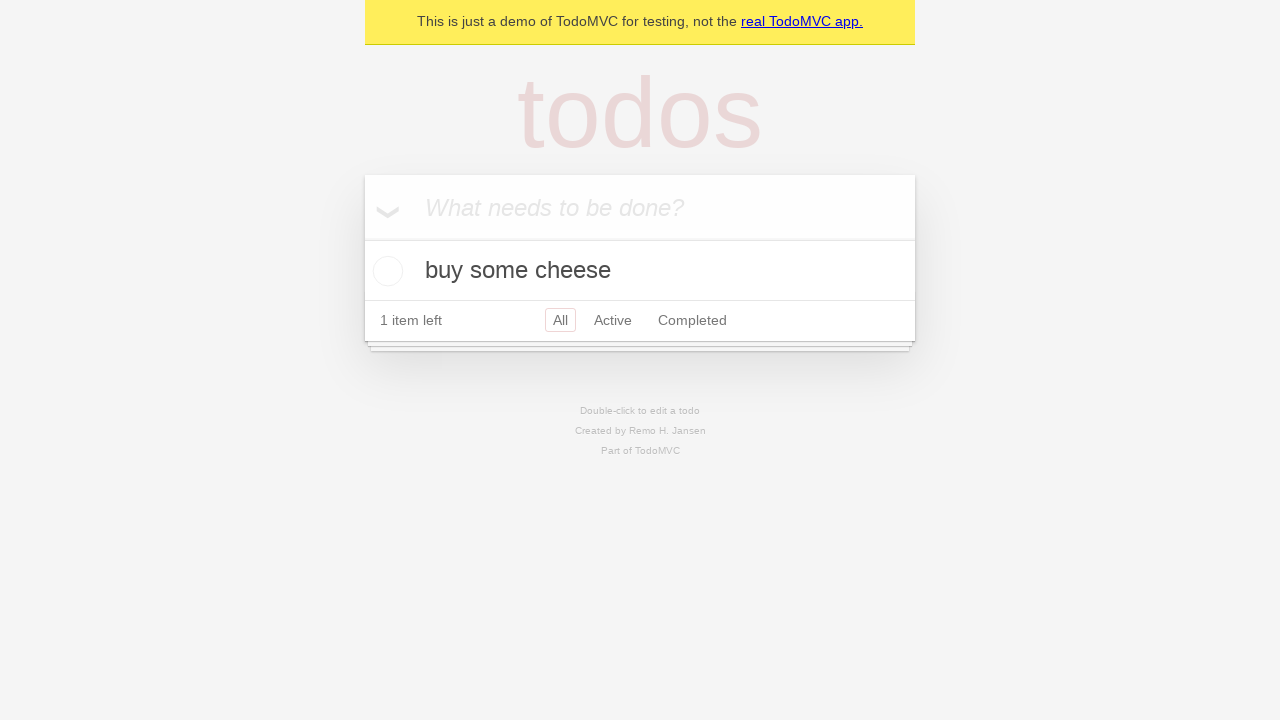

Filled todo input with 'feed the cat' on internal:attr=[placeholder="What needs to be done?"i]
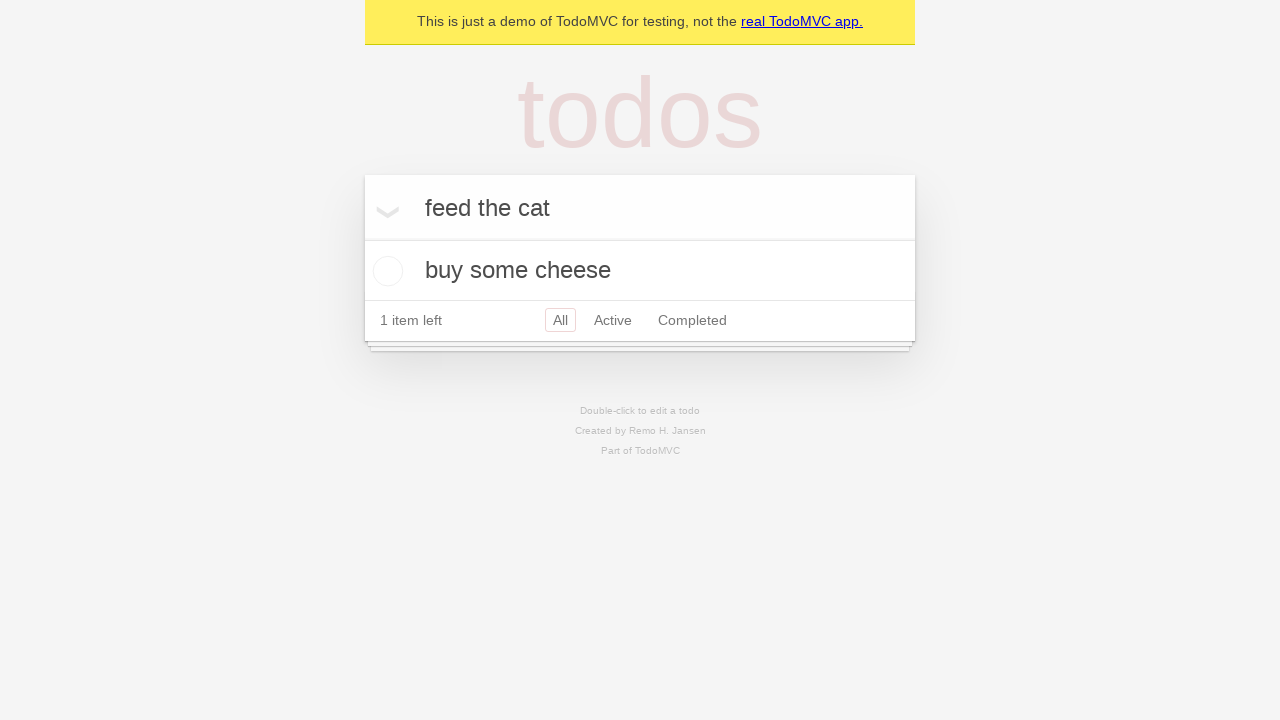

Pressed Enter to create second todo item on internal:attr=[placeholder="What needs to be done?"i]
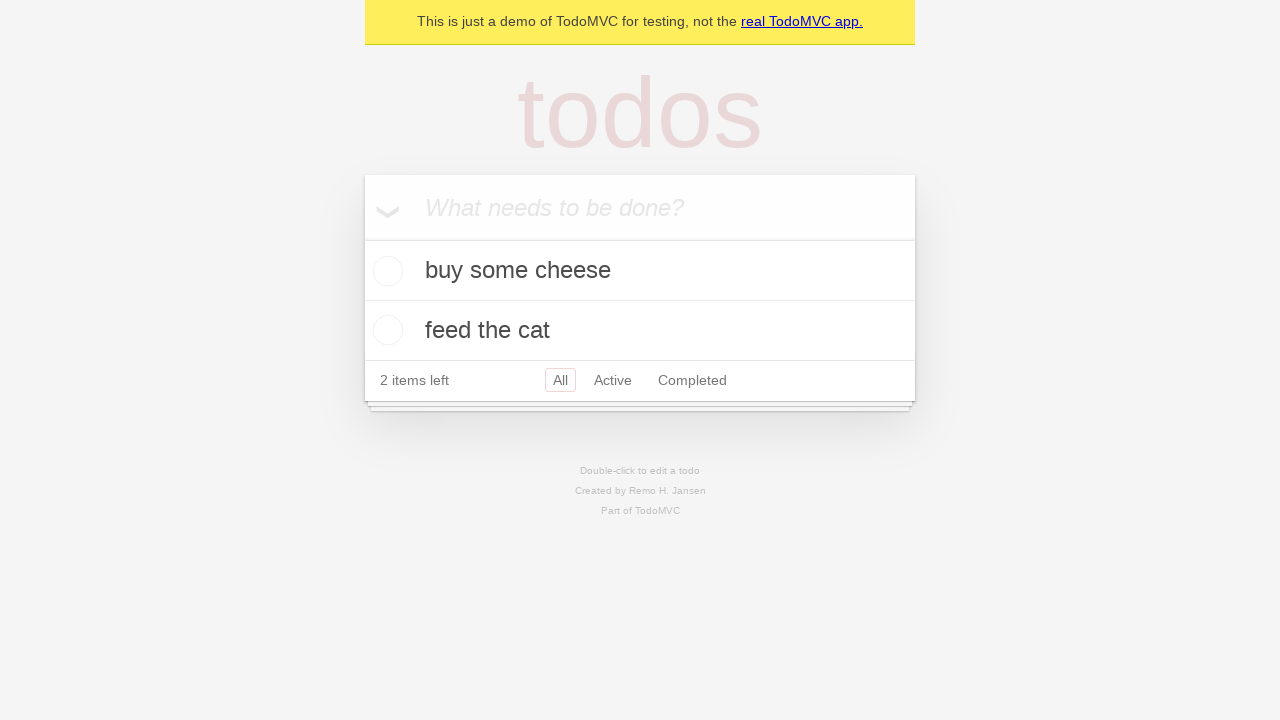

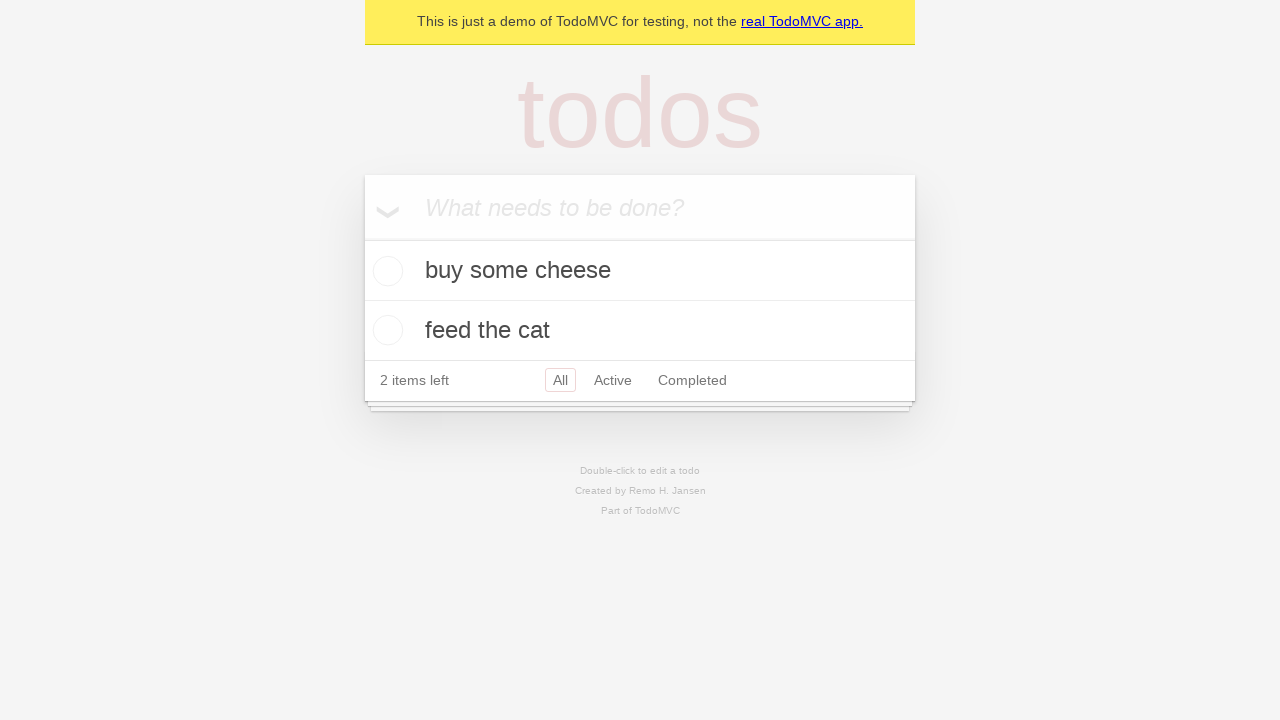